Tests element highlighting by navigating to a page with many elements, locating a specific element by ID, and applying a visual highlight style (red dashed border) to verify the correct element is targeted.

Starting URL: http://the-internet.herokuapp.com/large

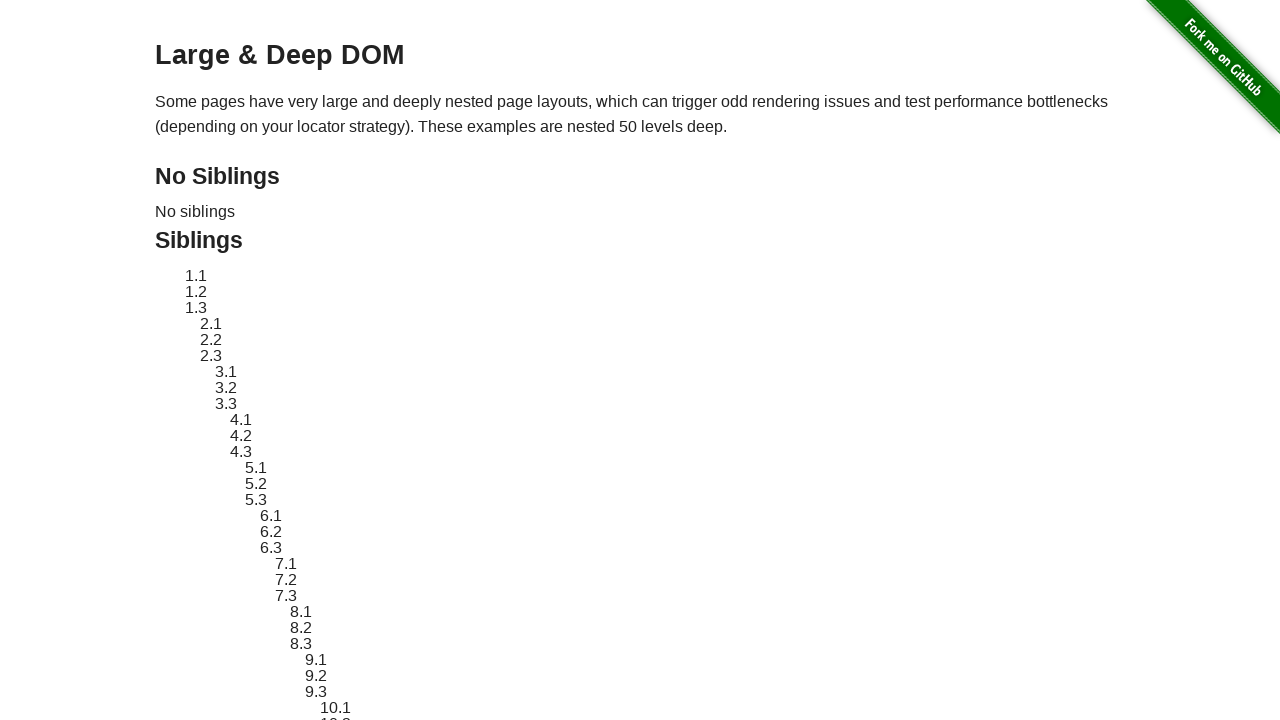

Navigated to the large elements page
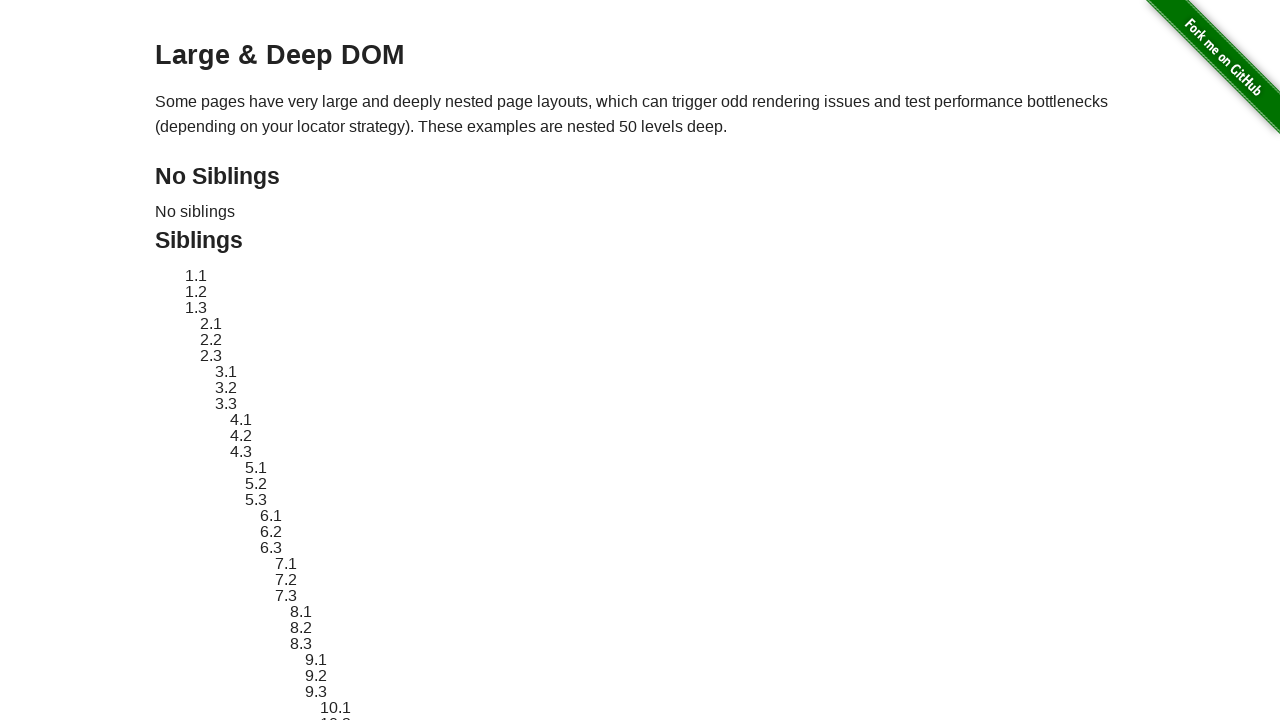

Located target element with ID 'sibling-2.3'
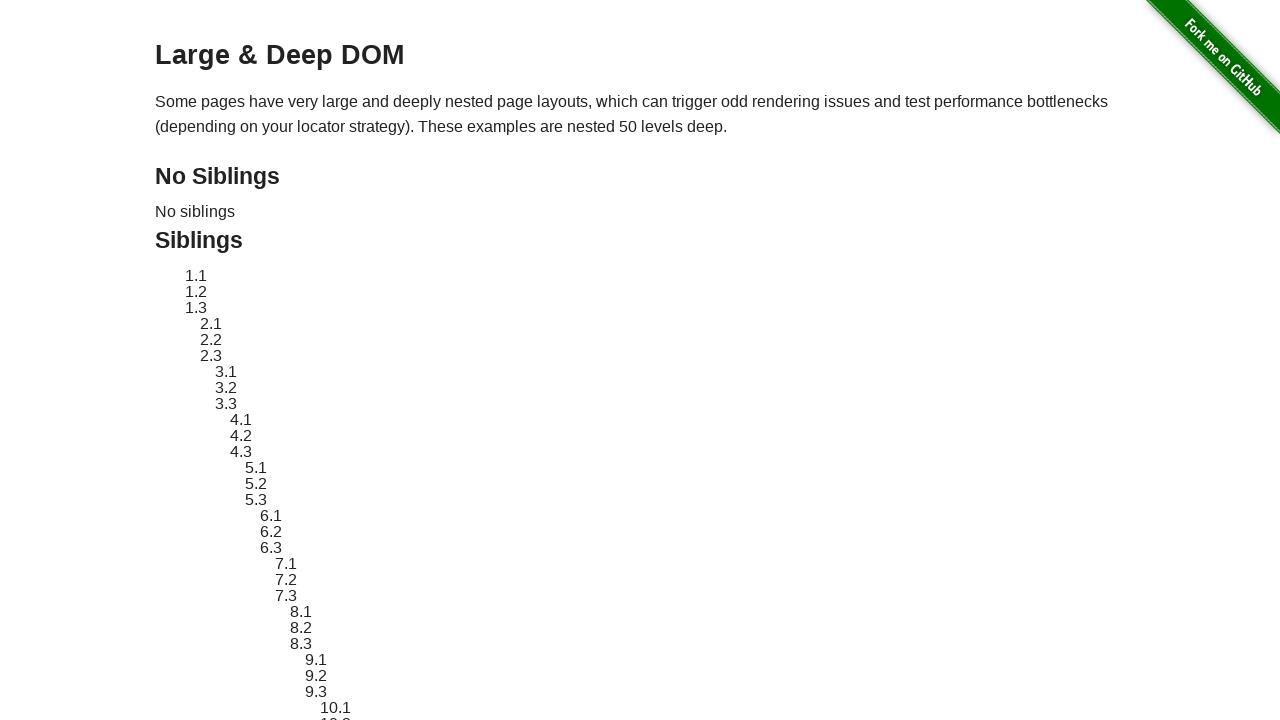

Retrieved original style attribute from target element
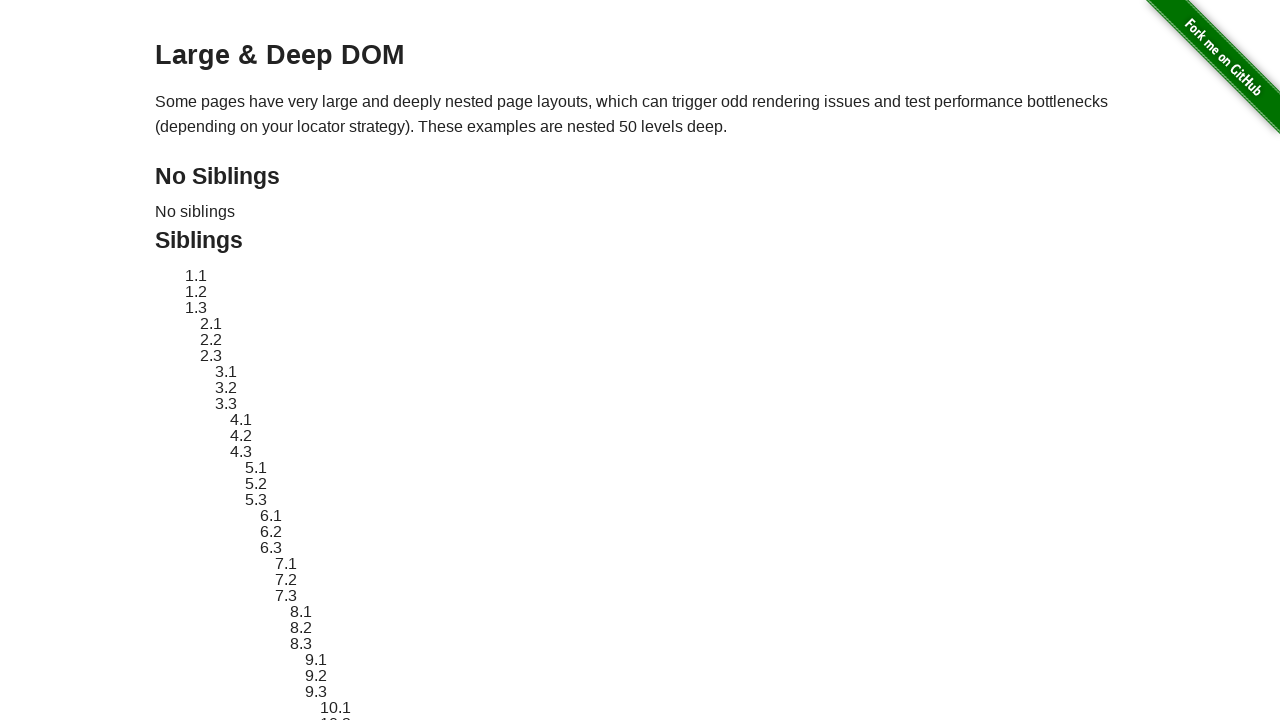

Applied red dashed border highlight to target element
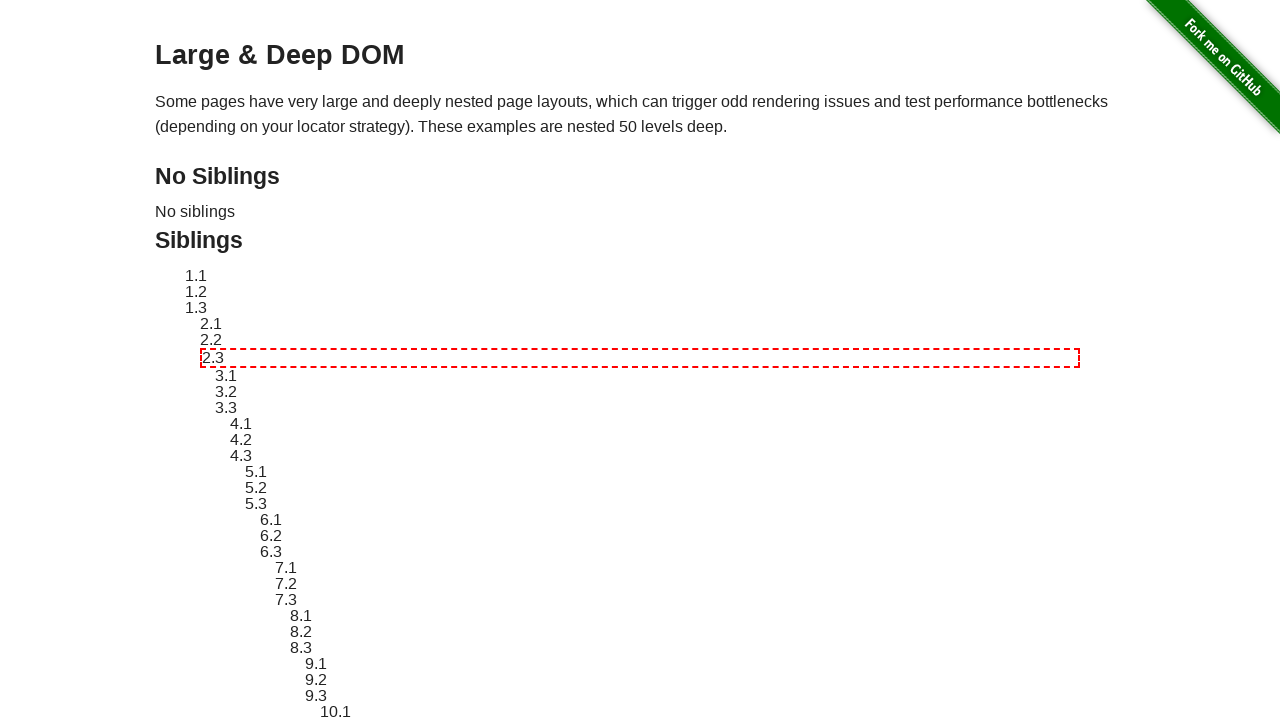

Waited 2 seconds to visually observe the highlighted element
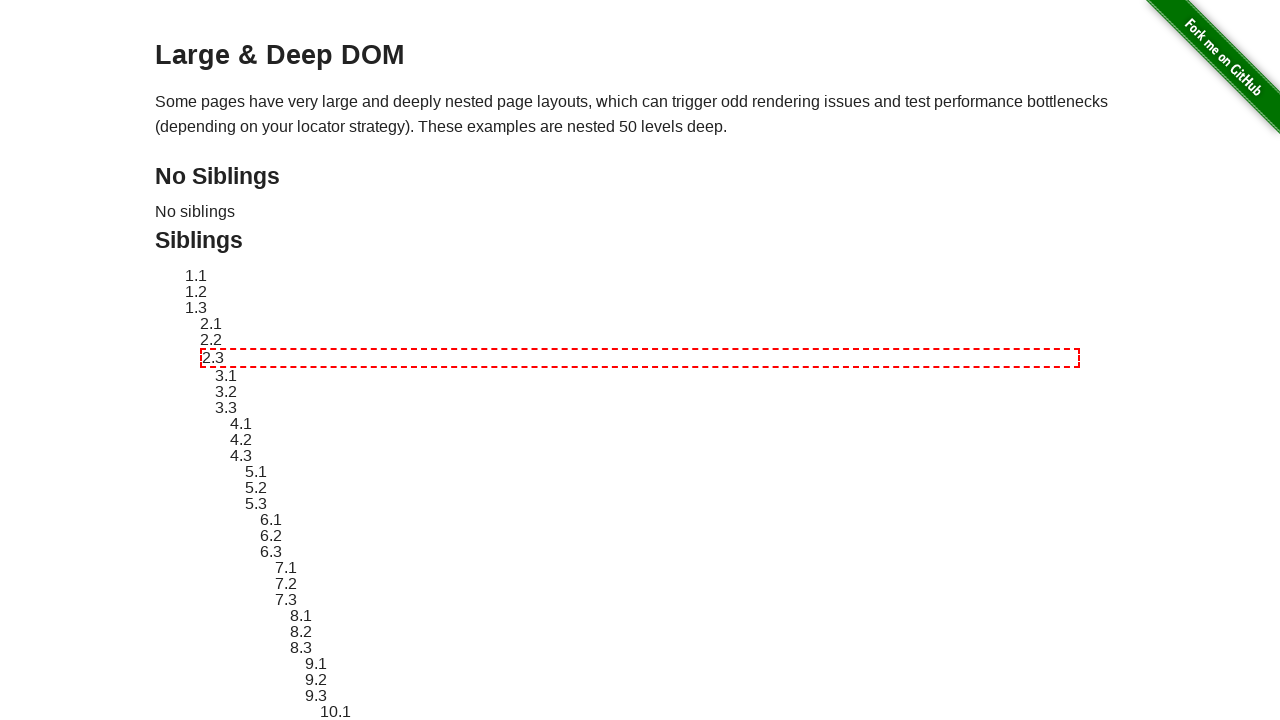

Reverted target element style to original
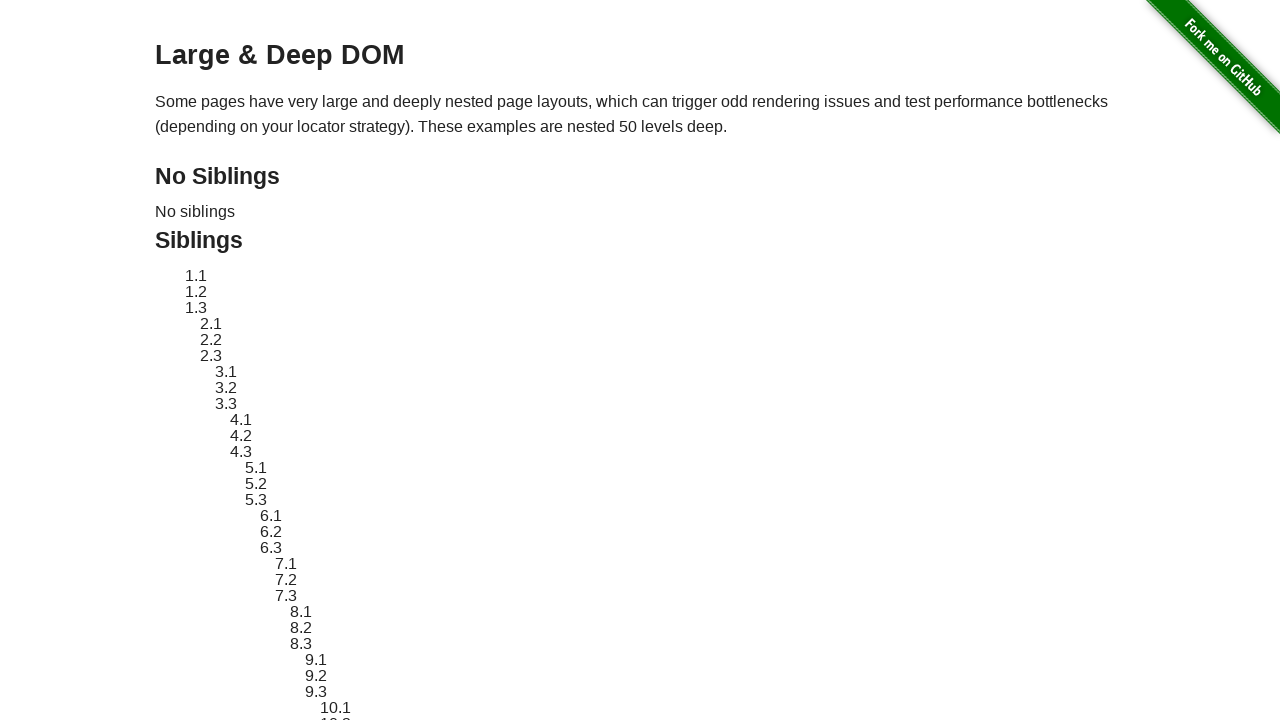

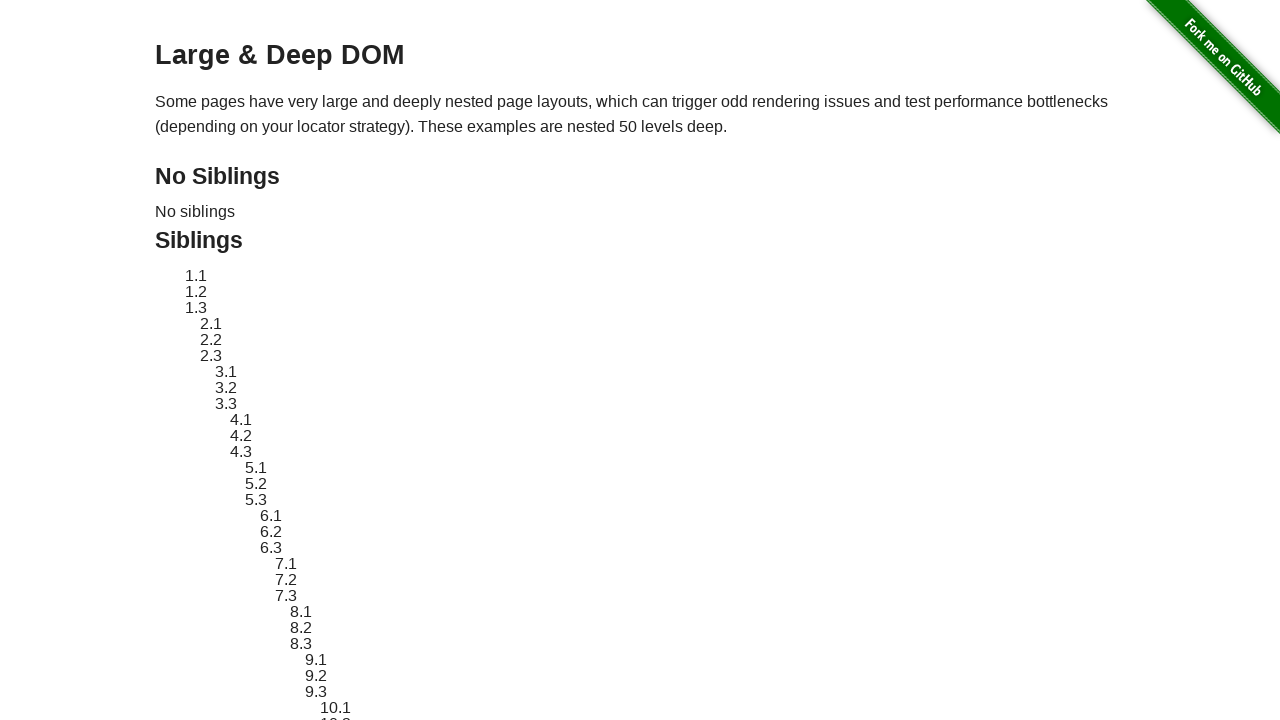